Tests alert handling by clicking a button that triggers a JavaScript alert and accepting it

Starting URL: https://testautomationpractice.blogspot.com/

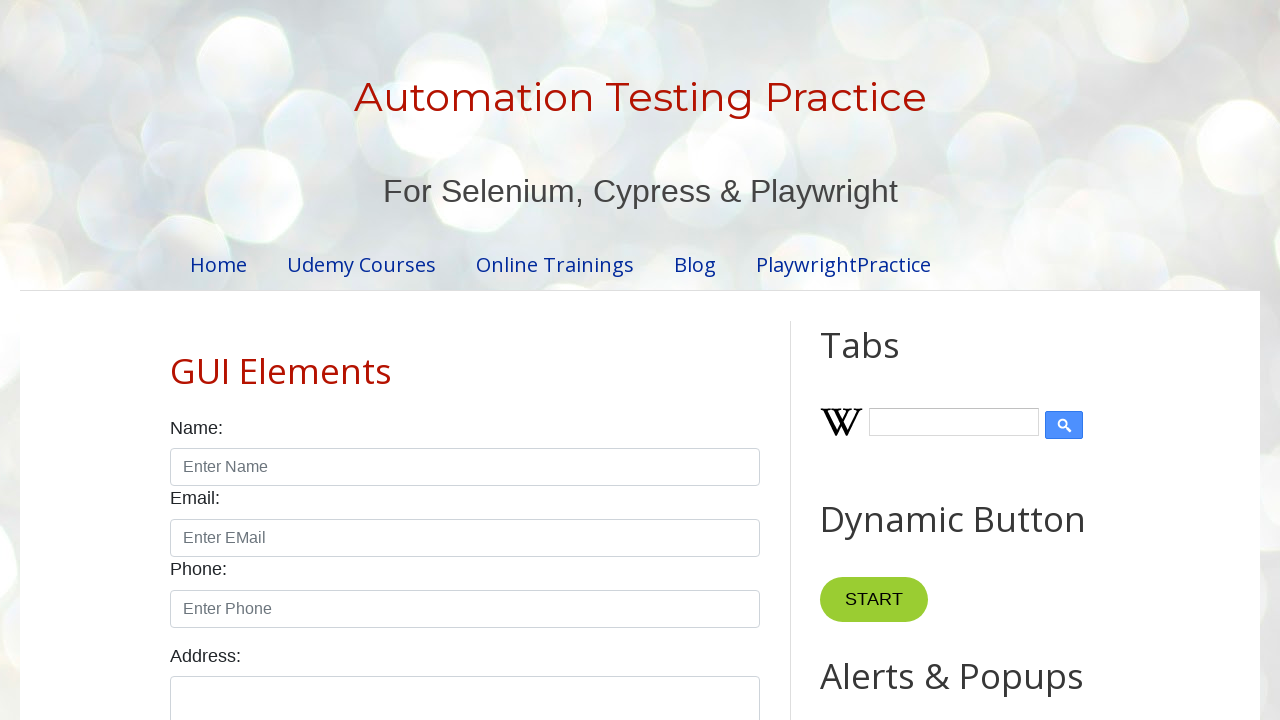

Clicked button to trigger JavaScript alert at (888, 361) on //*[@id="HTML9"]/div[1]/button[1]
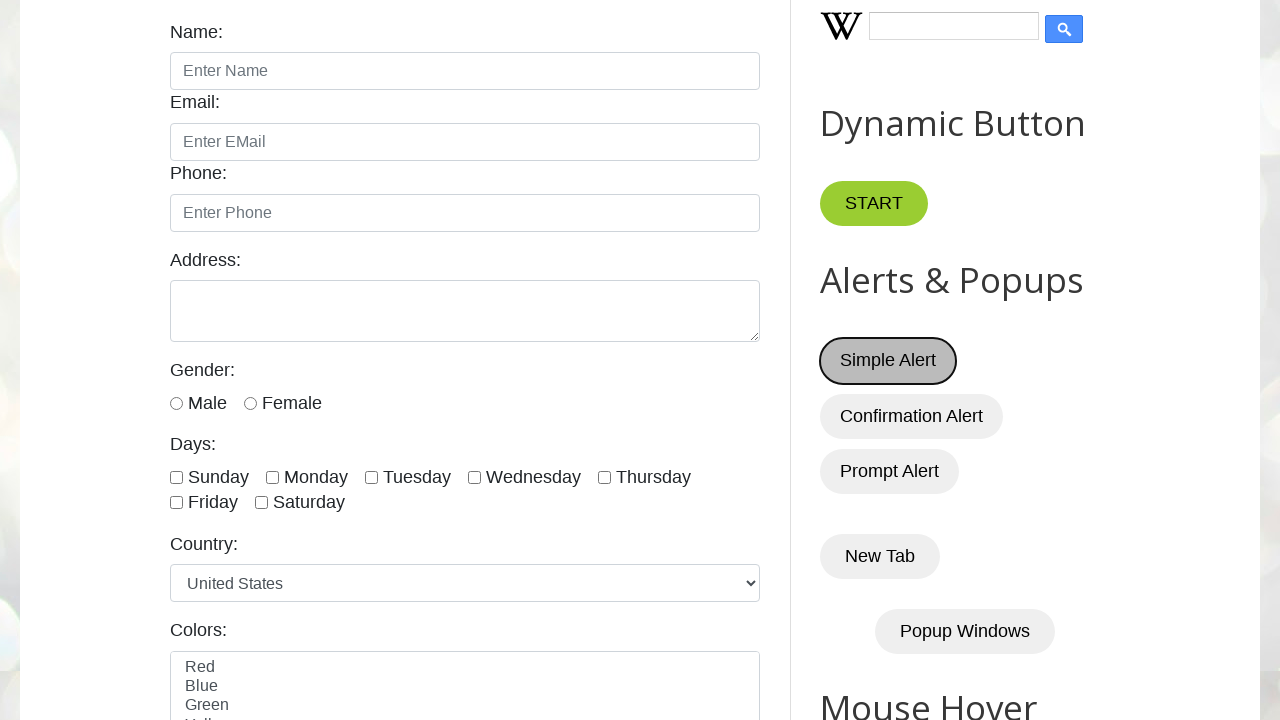

Set up dialog handler to accept alert
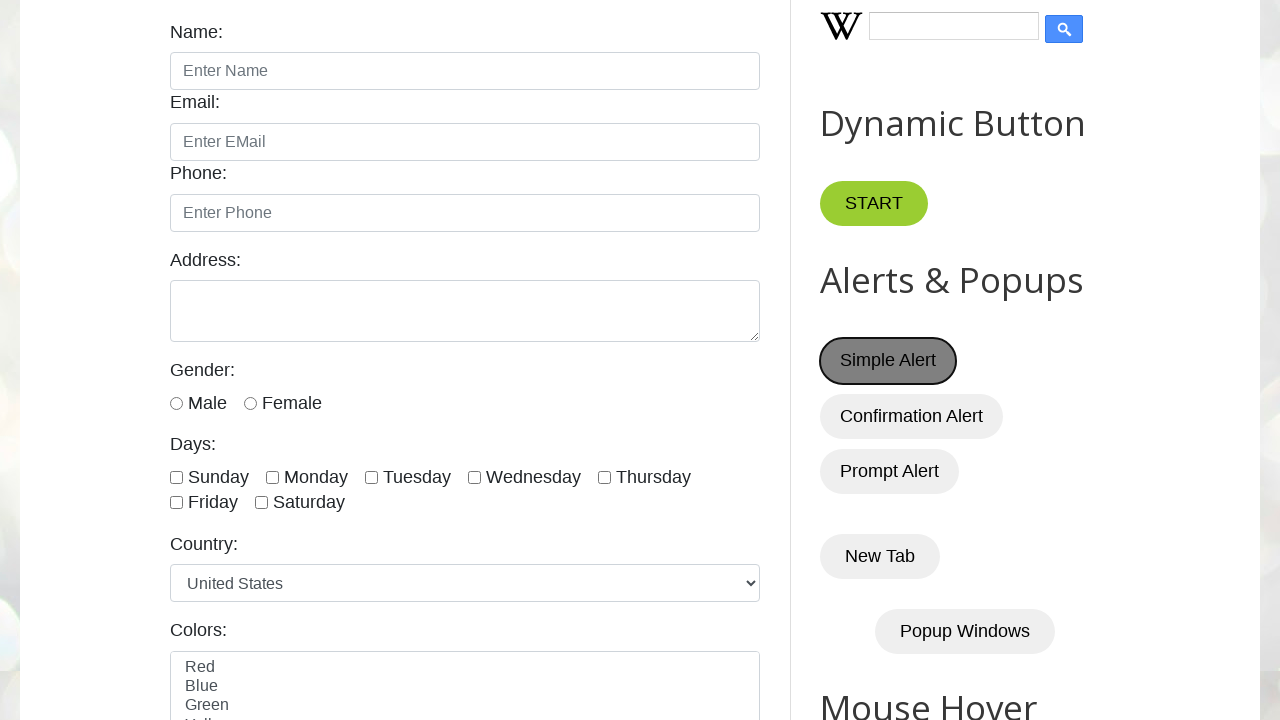

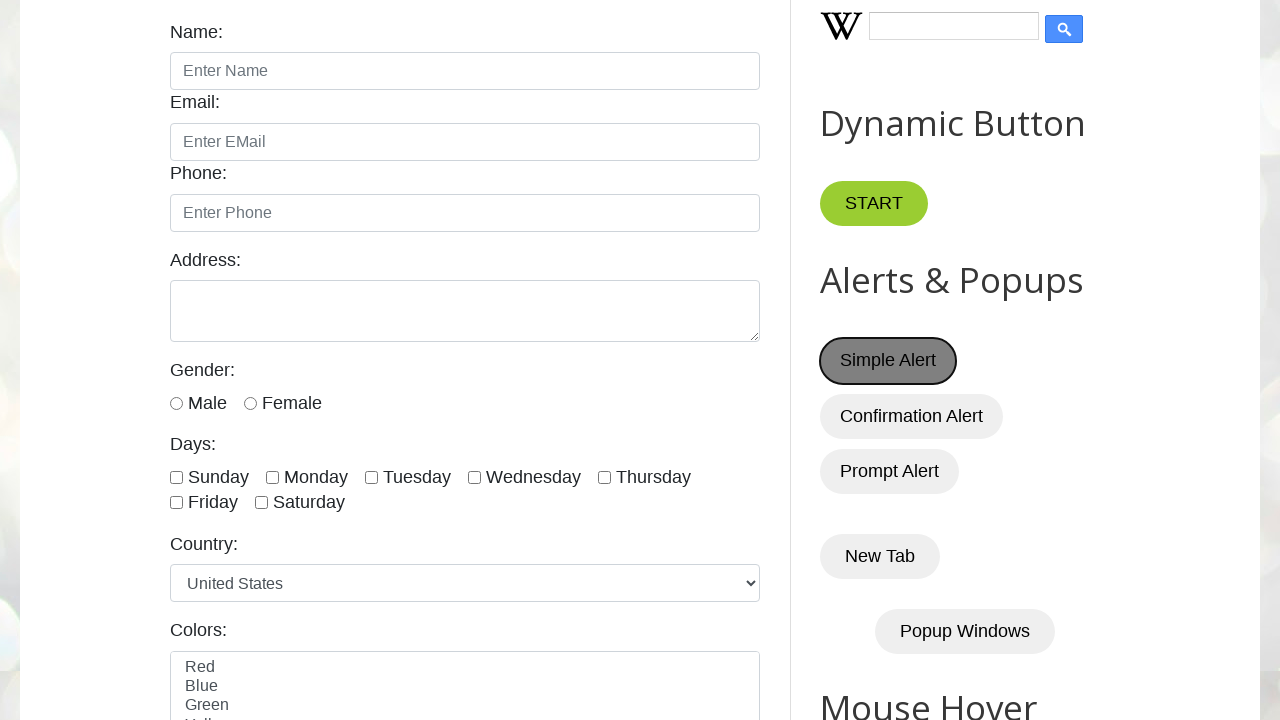